Tests web table interactions by locating cells, clicking headers to sort, and retrieving row data from a table

Starting URL: https://practice.cydeo.com/tables

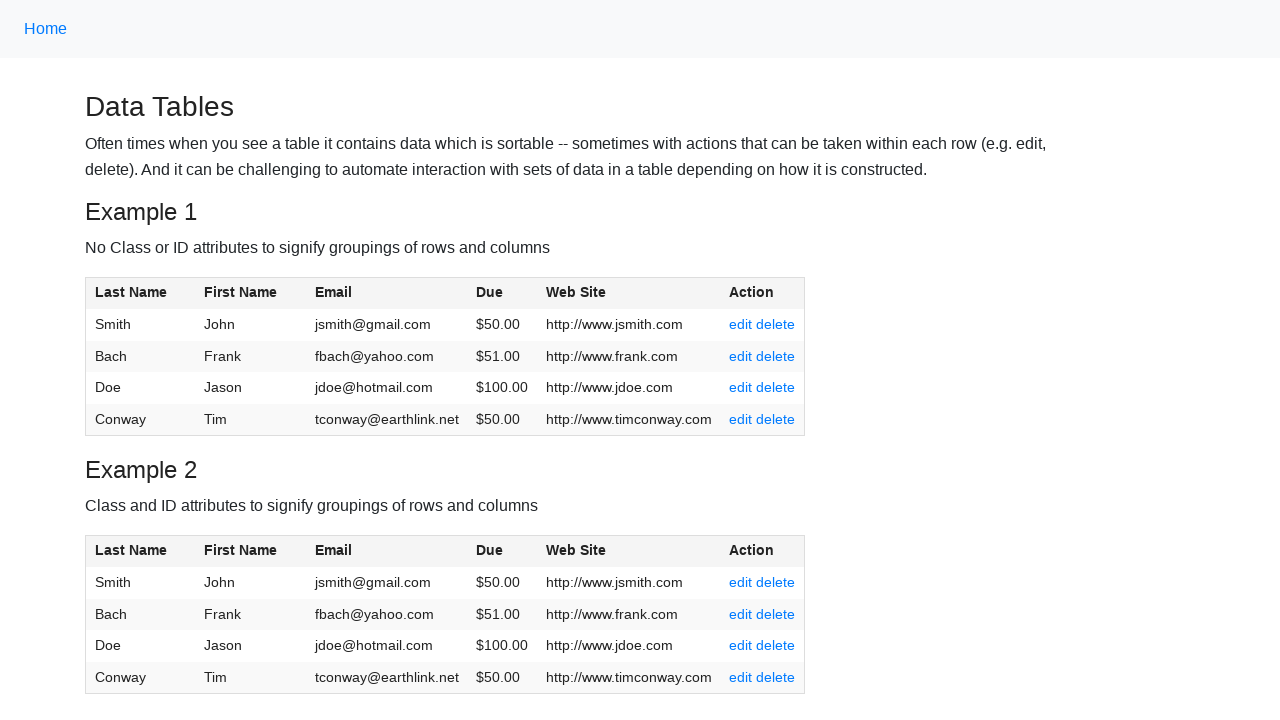

Located Jason cell at row 3, cell 2 before sorting
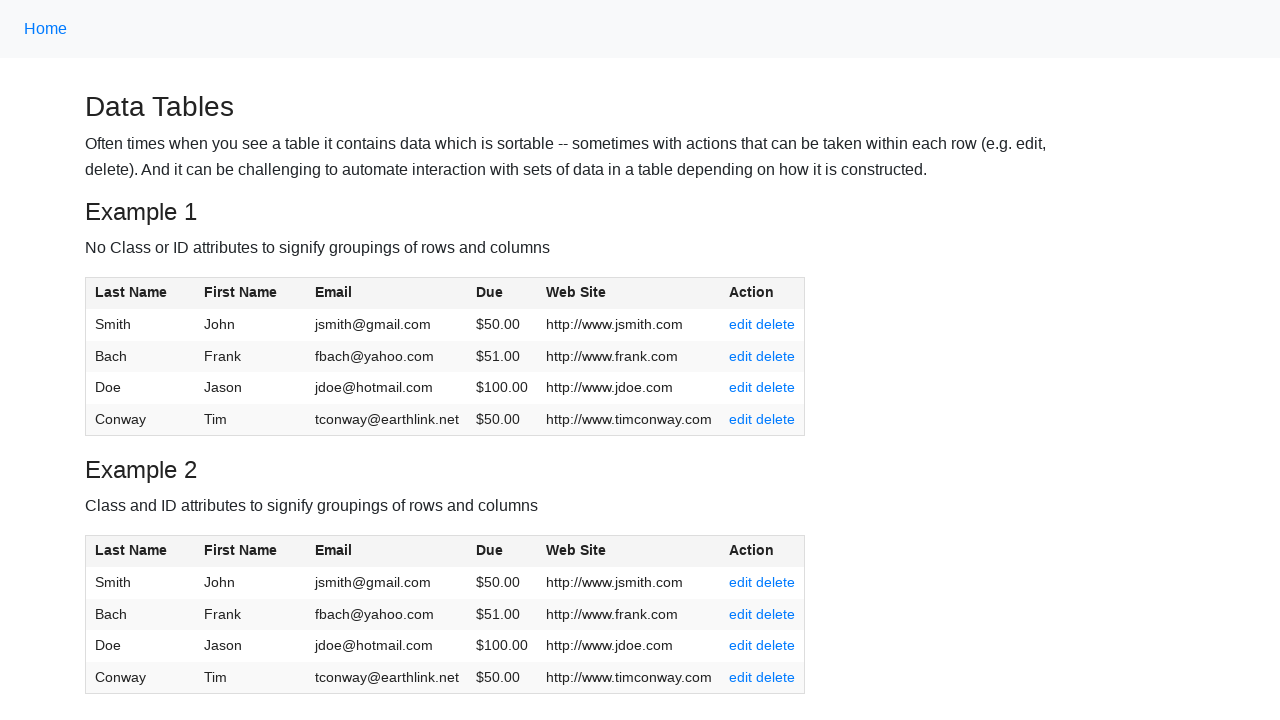

Retrieved text from Jason cell before sorting: Jason
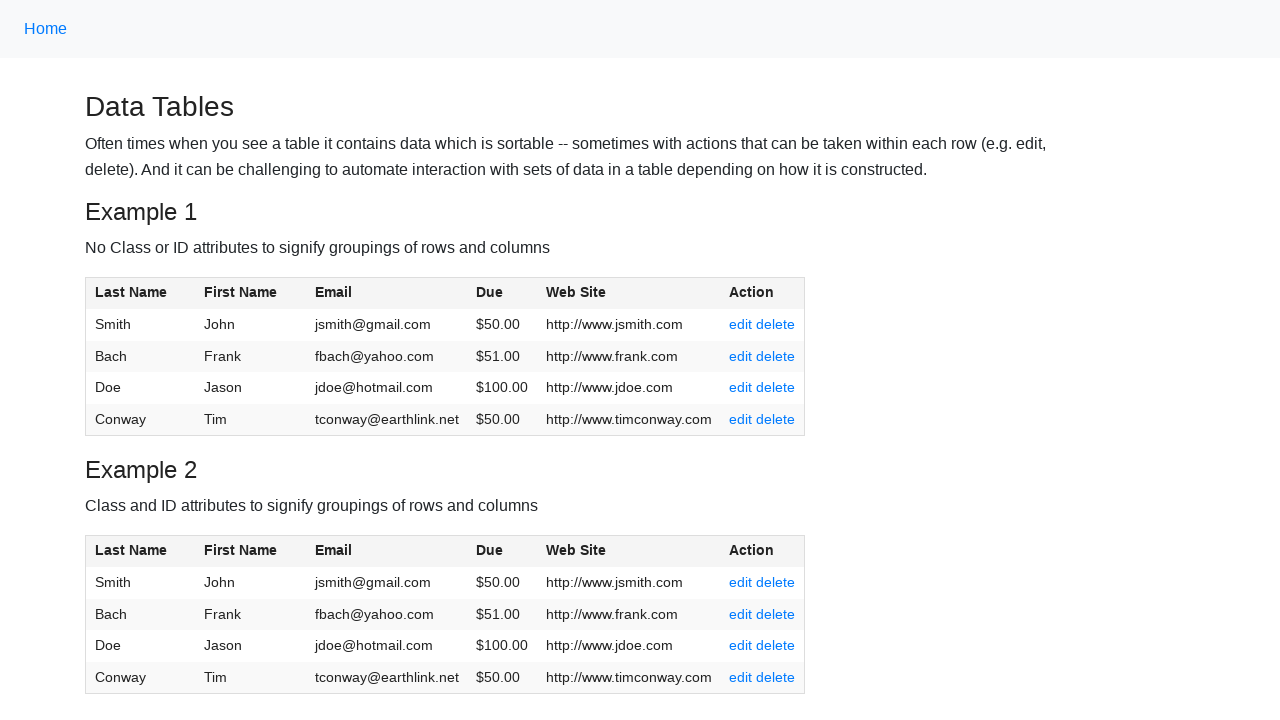

Clicked 'First Name' header to sort the table at (241, 292) on (//span[.='First Name'])[1]
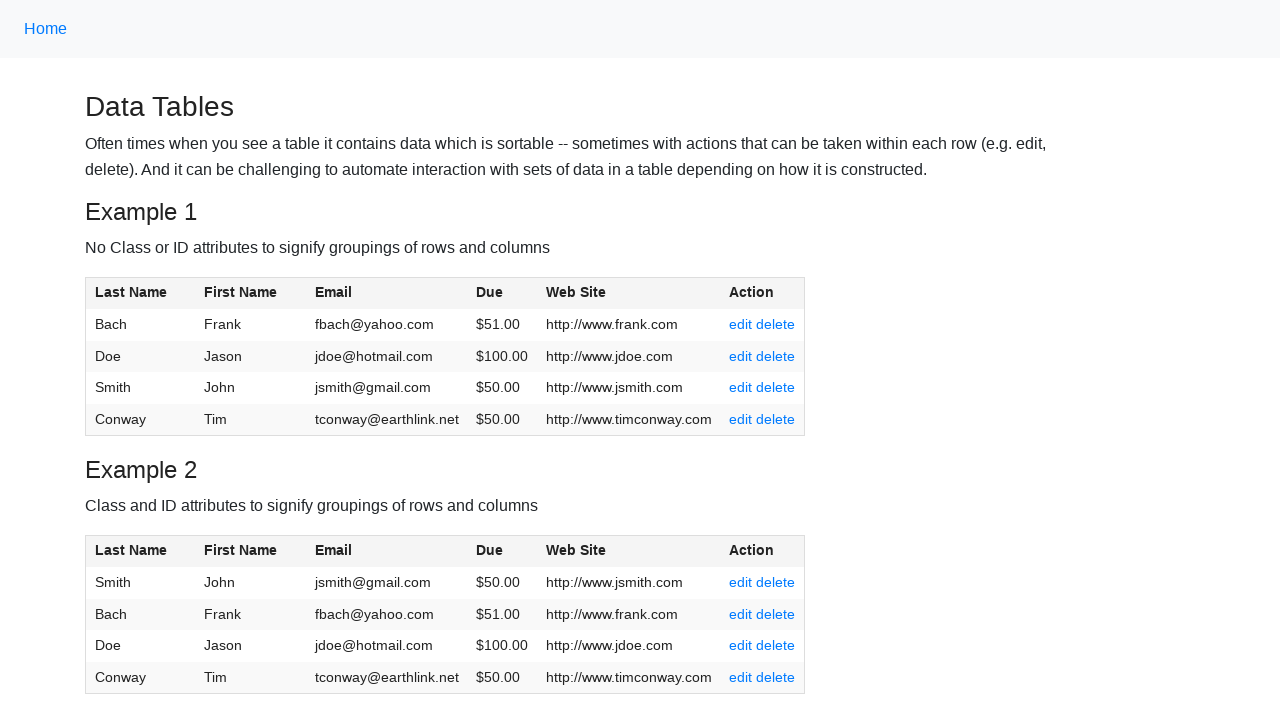

Located cell at row 3, cell 2 after sorting
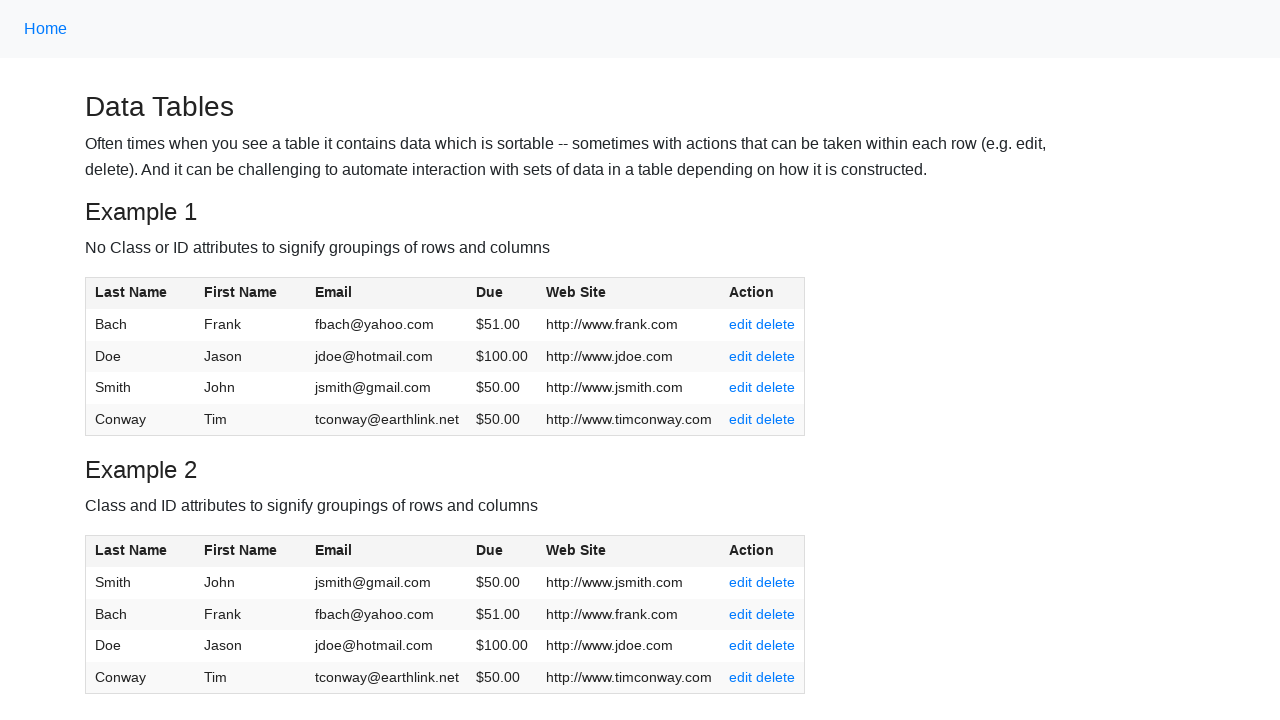

Retrieved text from cell after sorting: John
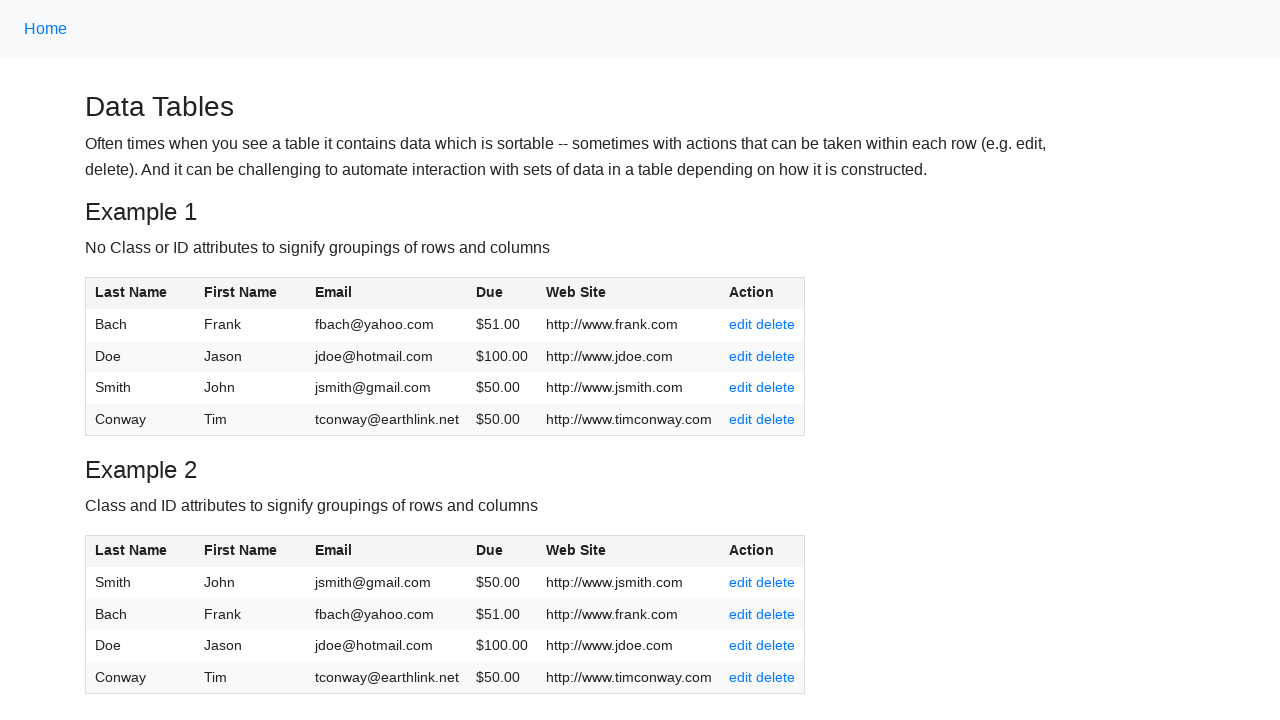

Located Jason cell by text content
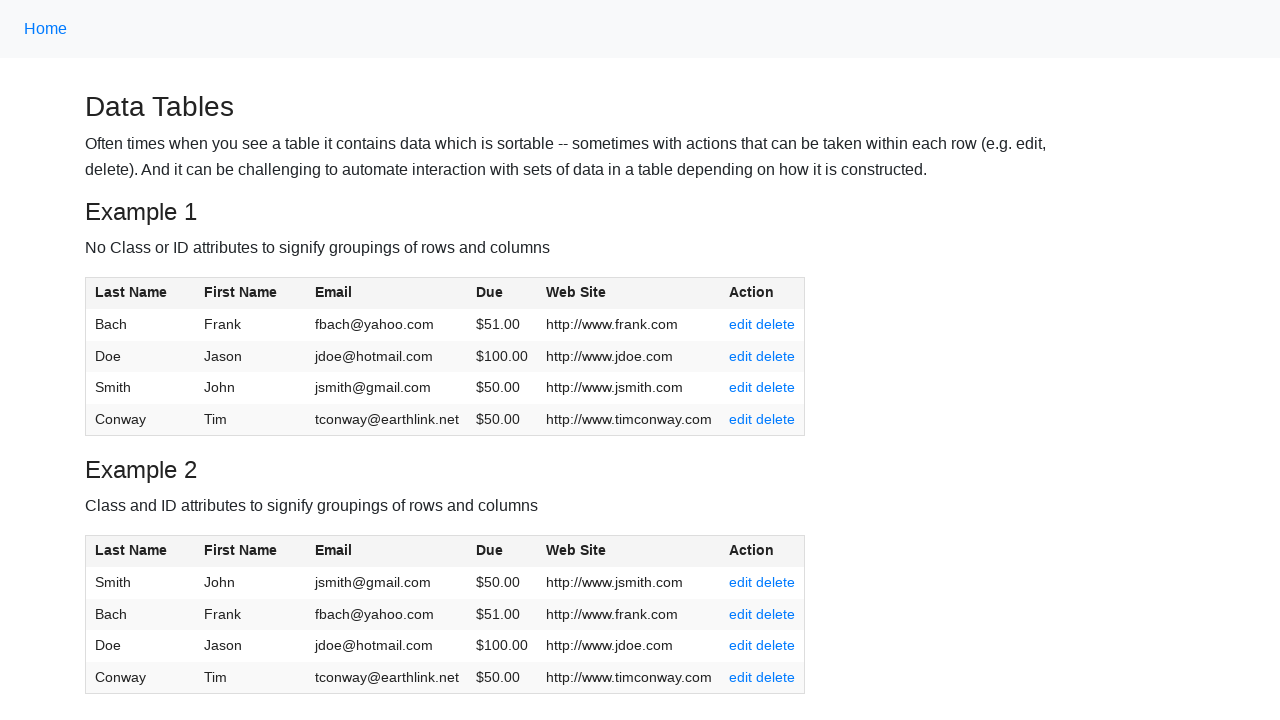

Retrieved text from Jason cell: Jason
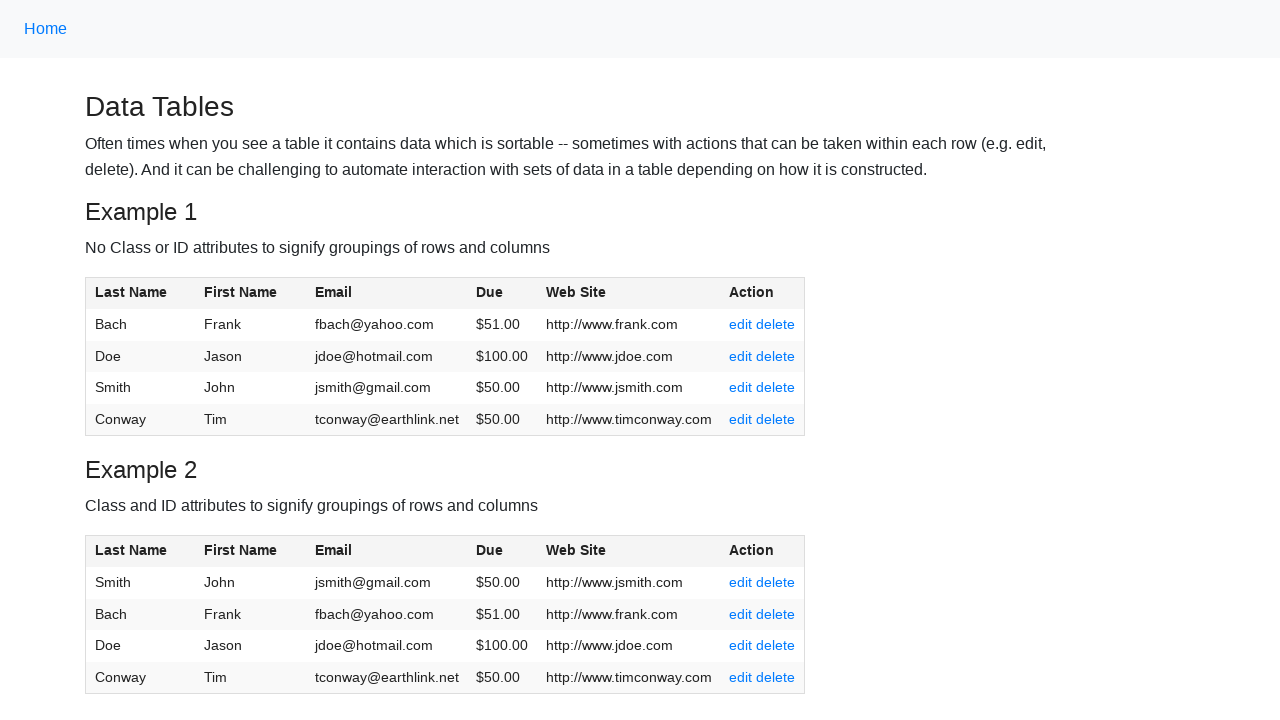

Retrieved all cells from row 3
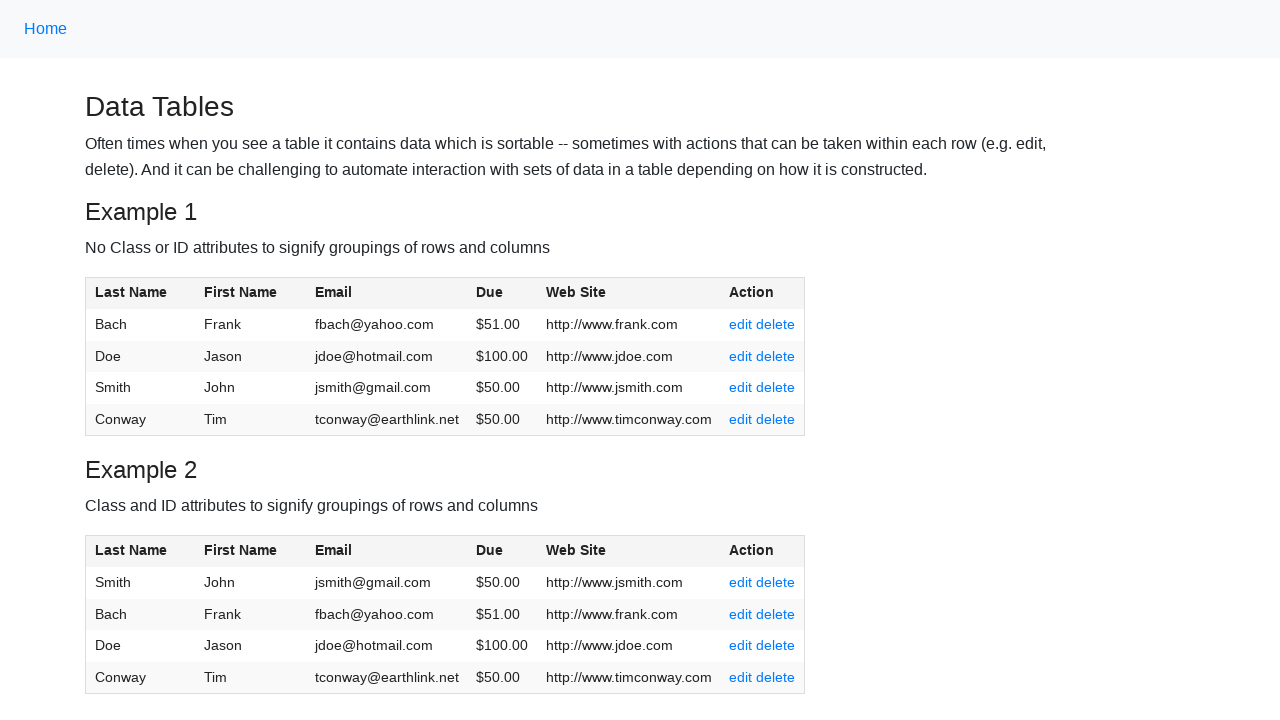

Retrieved cell content from row 3: Smith
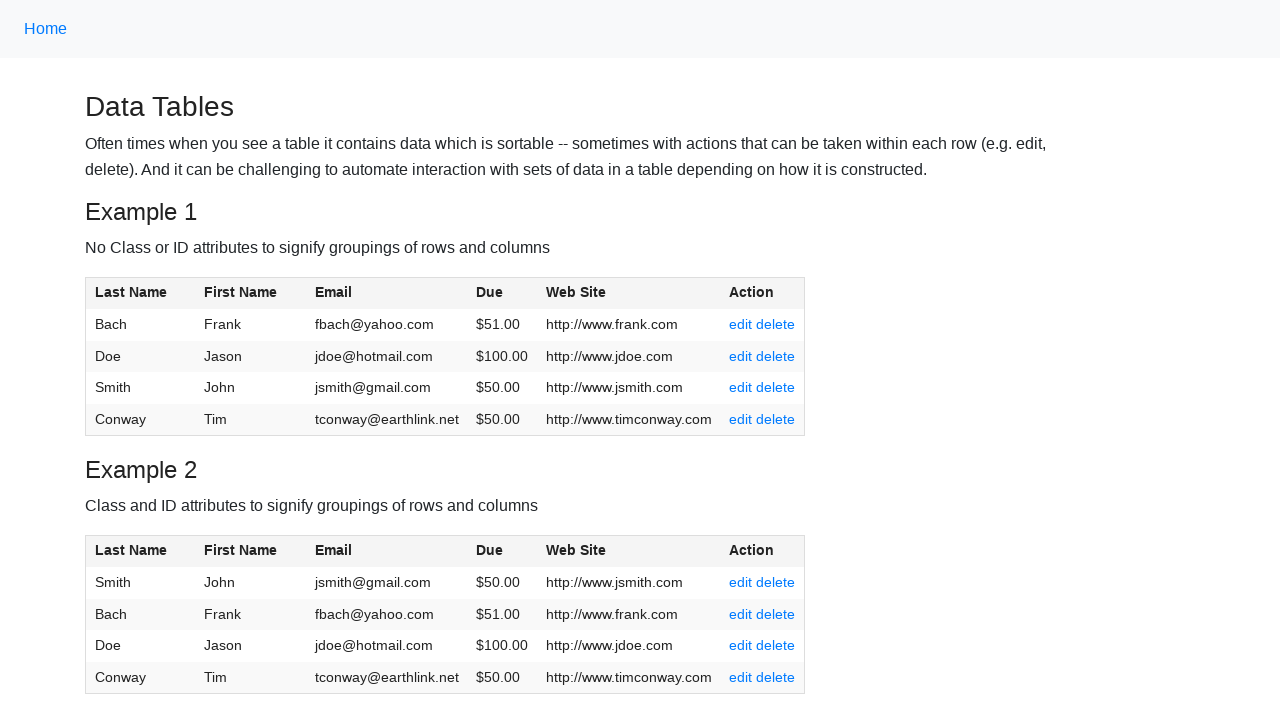

Retrieved cell content from row 3: John
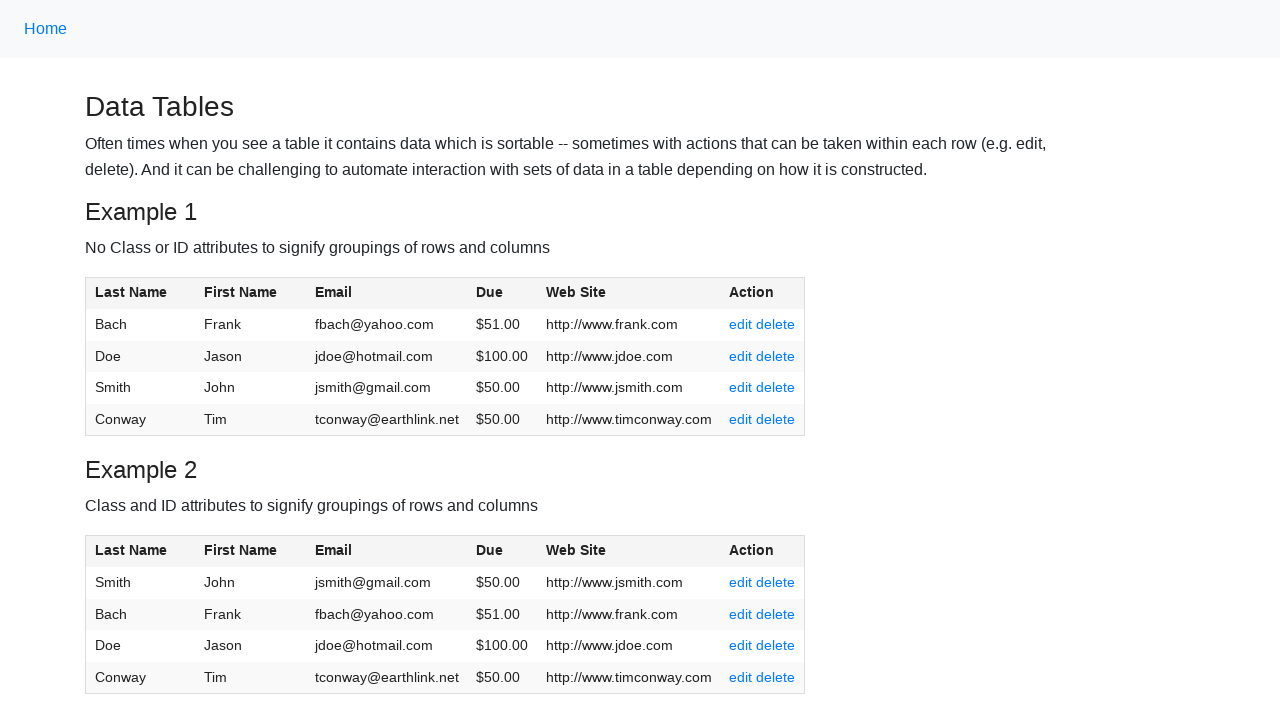

Retrieved cell content from row 3: jsmith@gmail.com
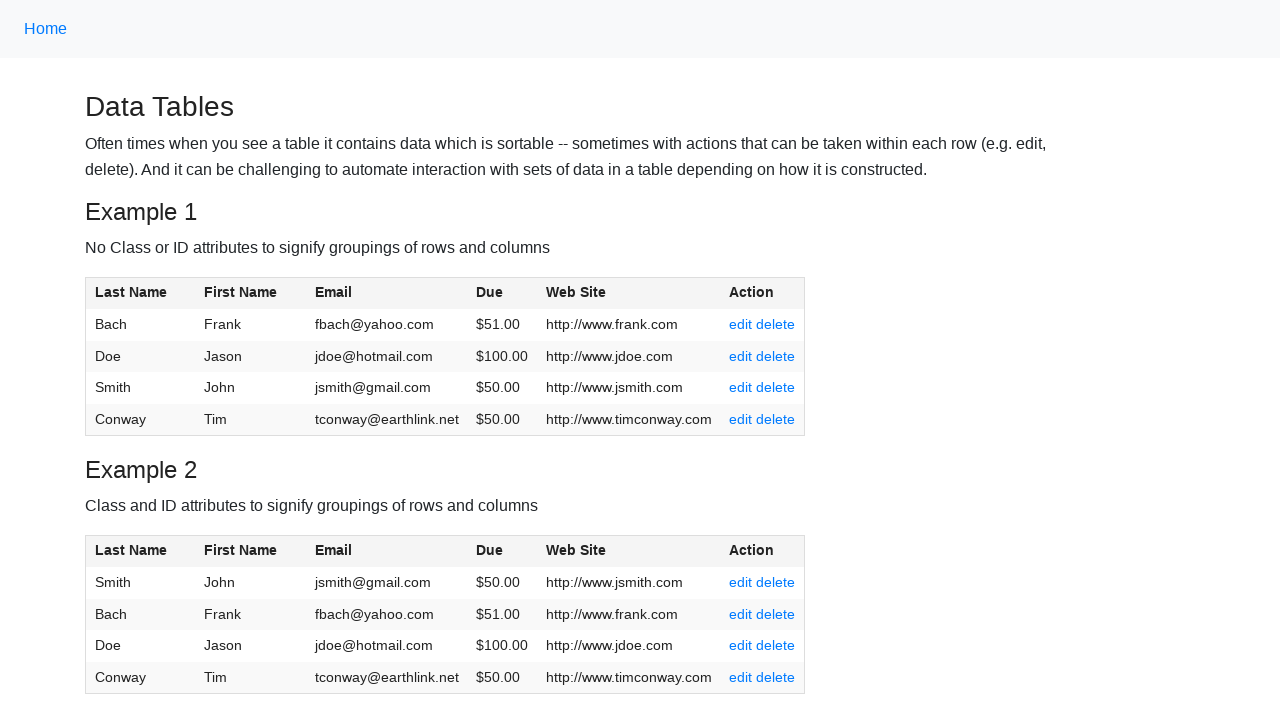

Retrieved cell content from row 3: $50.00
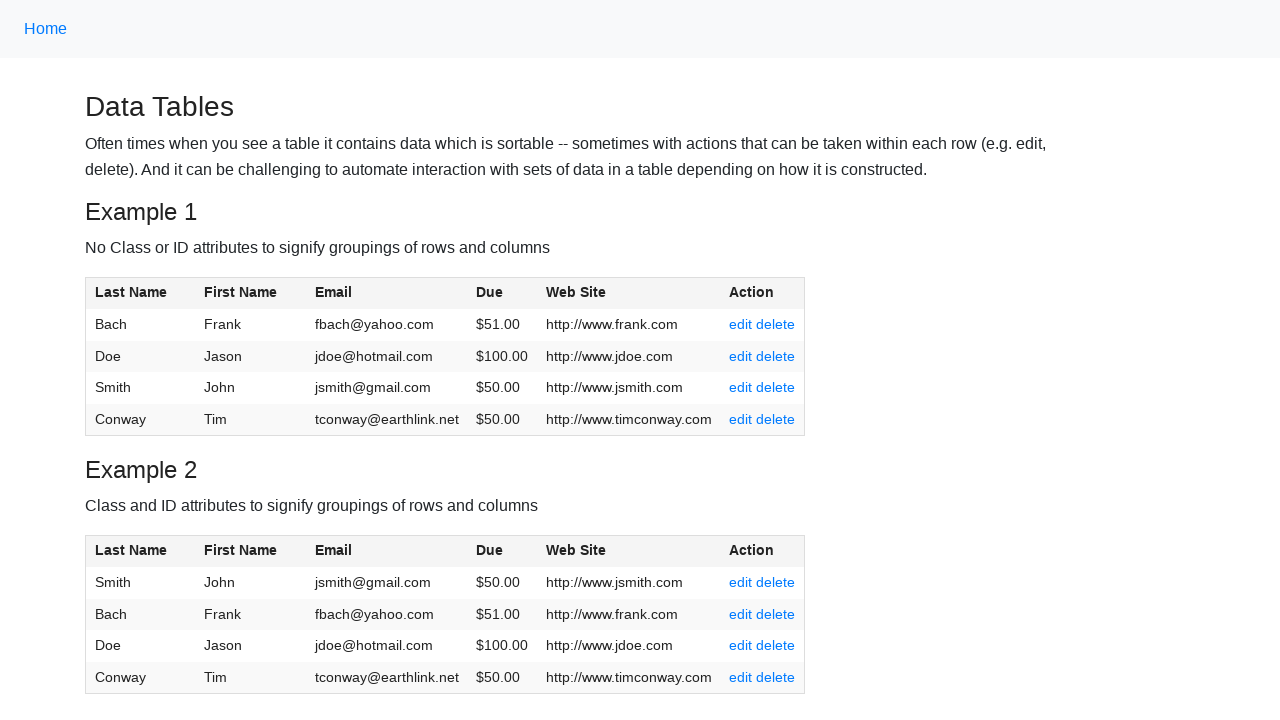

Retrieved cell content from row 3: http://www.jsmith.com
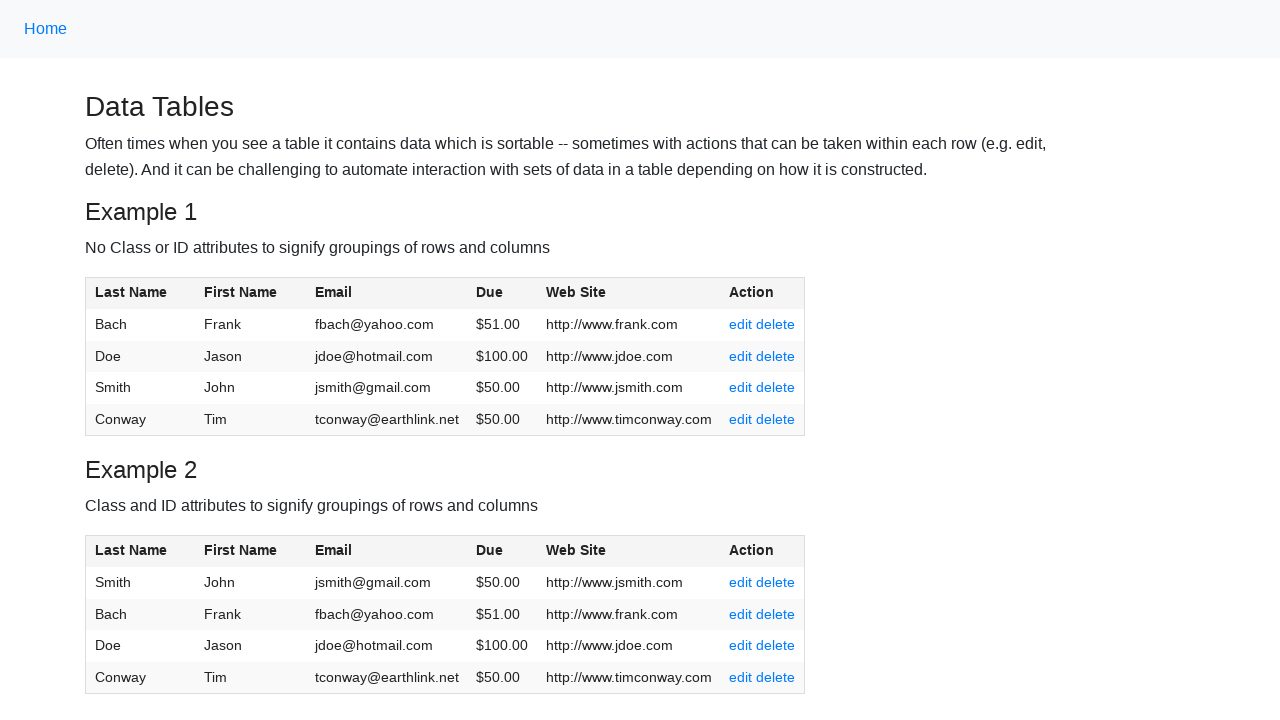

Retrieved cell content from row 3: 
        edit
        delete
      
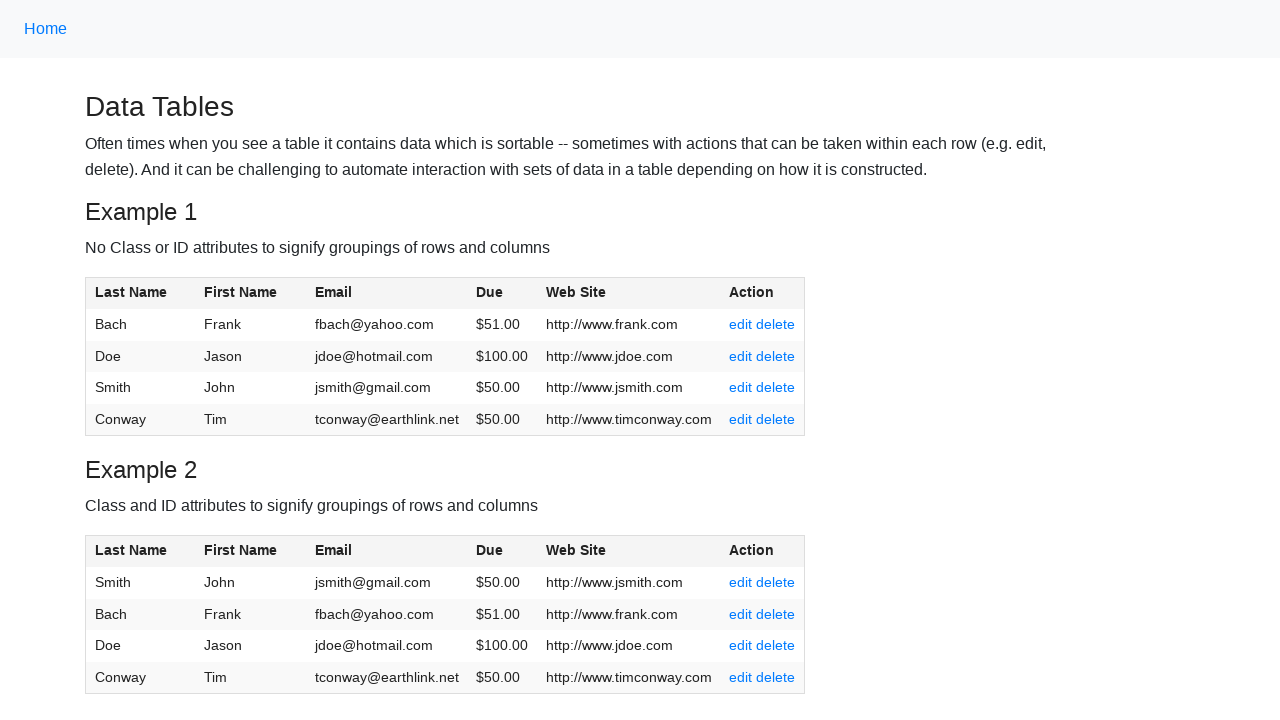

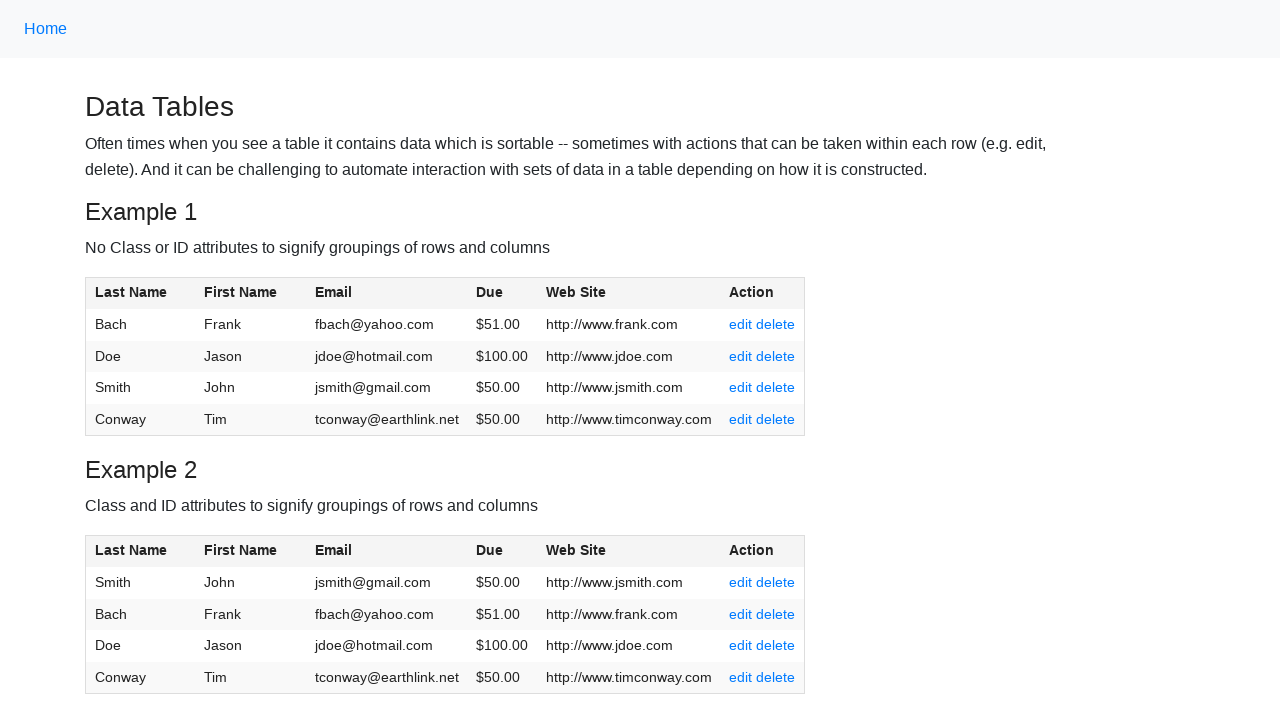